Tests that other controls (checkbox, label) are hidden when editing a todo item

Starting URL: https://demo.playwright.dev/todomvc

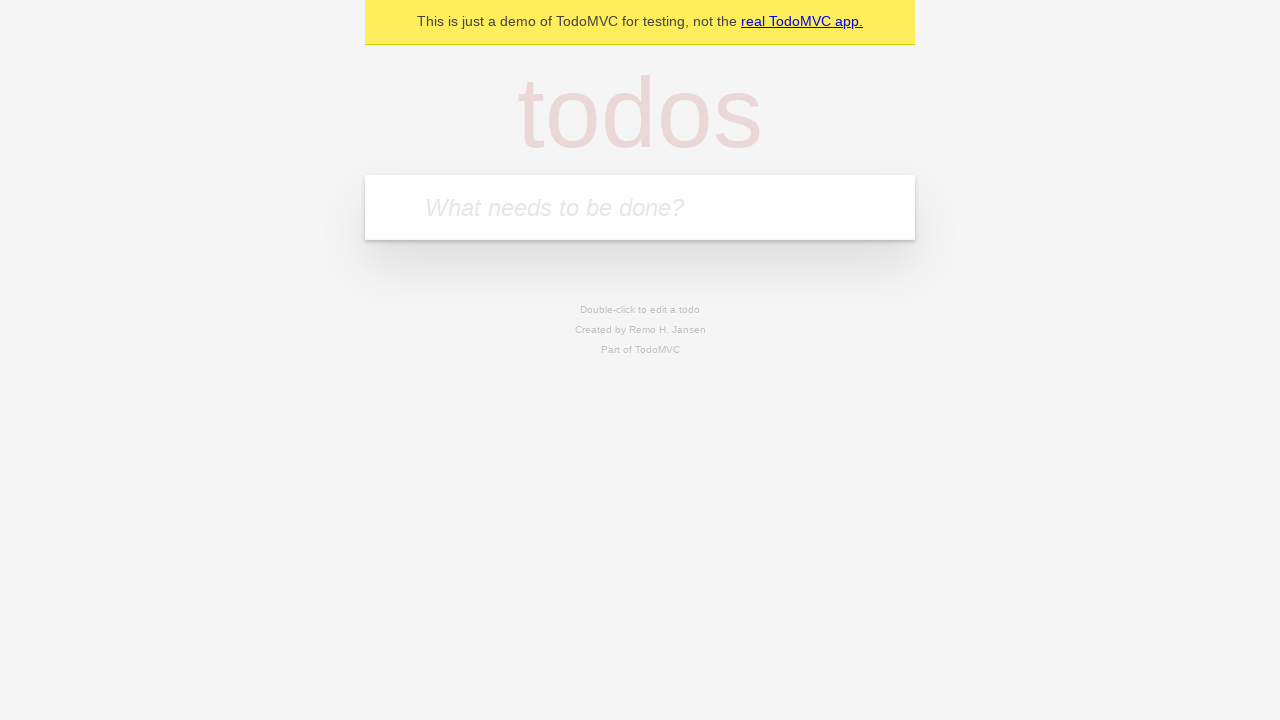

Filled new todo field with 'buy some cheese' on internal:attr=[placeholder="What needs to be done?"i]
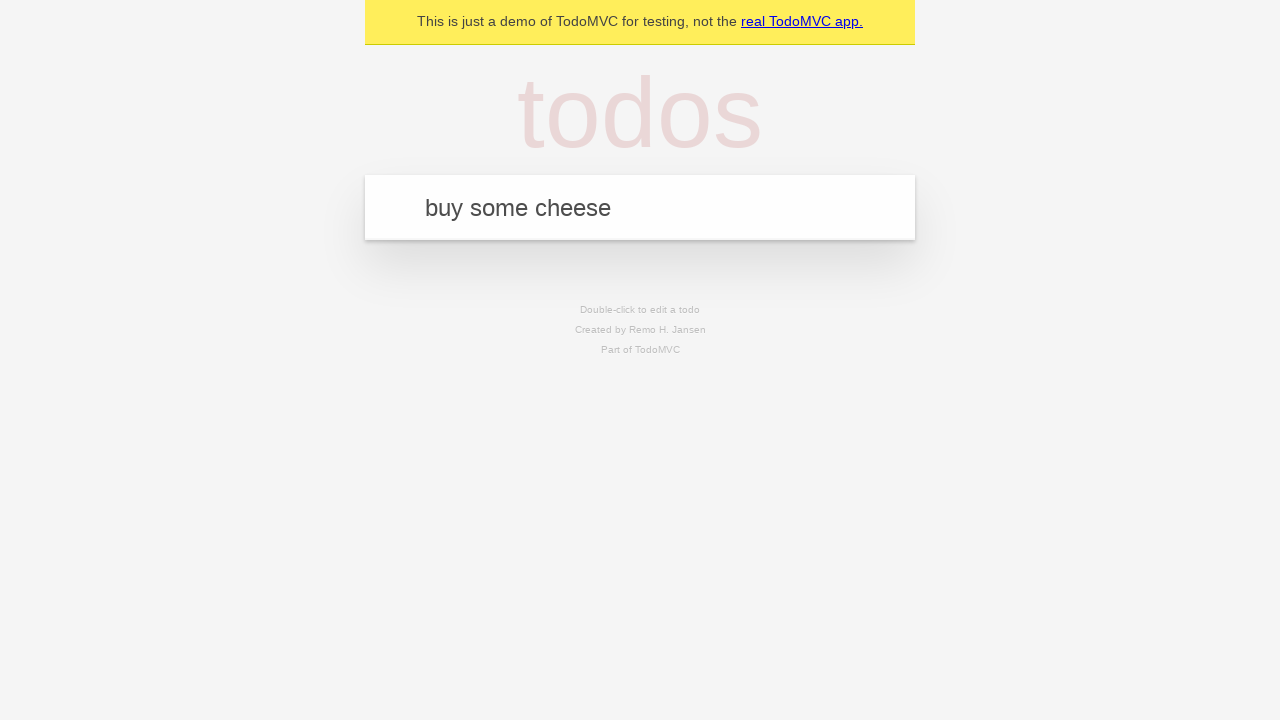

Pressed Enter to create todo 'buy some cheese' on internal:attr=[placeholder="What needs to be done?"i]
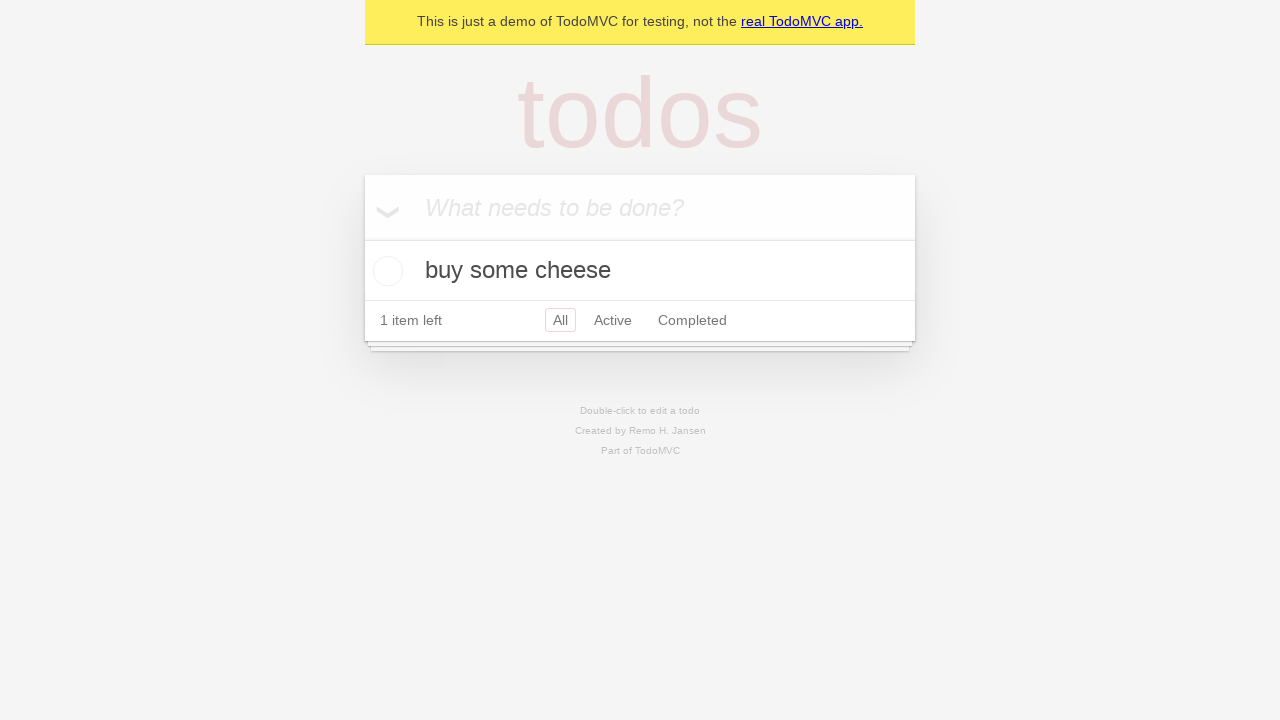

Filled new todo field with 'feed the cat' on internal:attr=[placeholder="What needs to be done?"i]
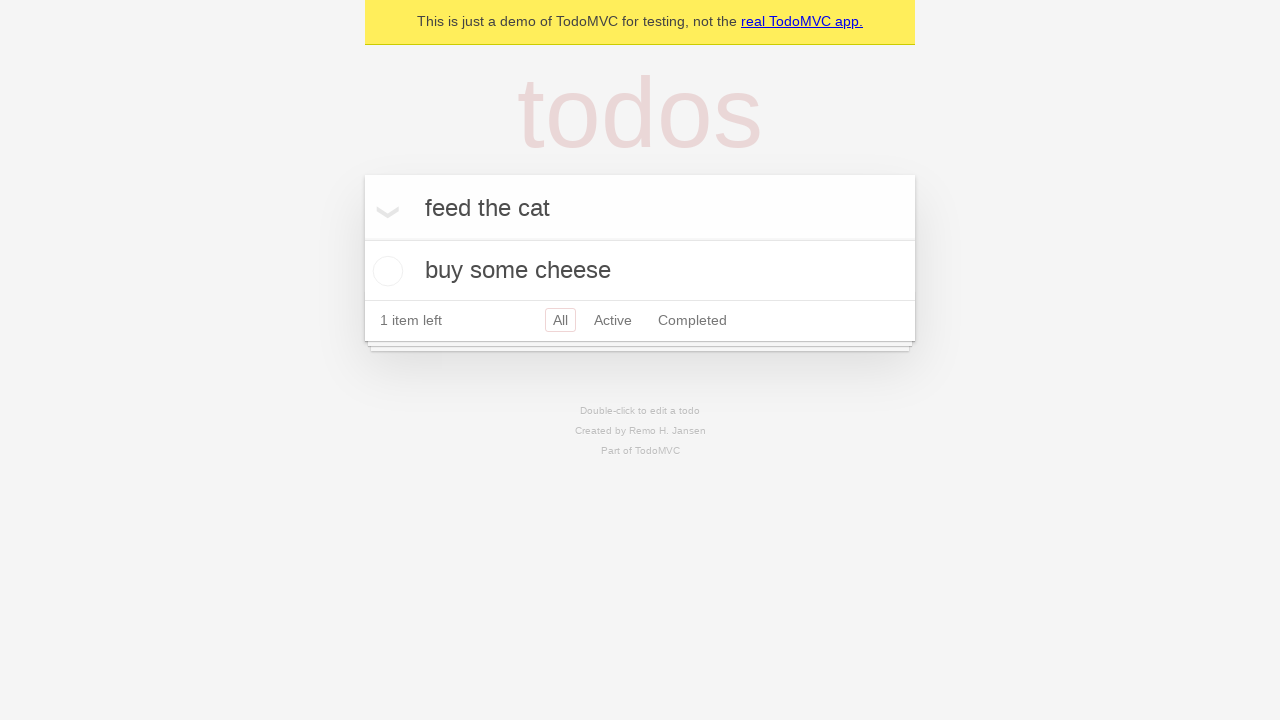

Pressed Enter to create todo 'feed the cat' on internal:attr=[placeholder="What needs to be done?"i]
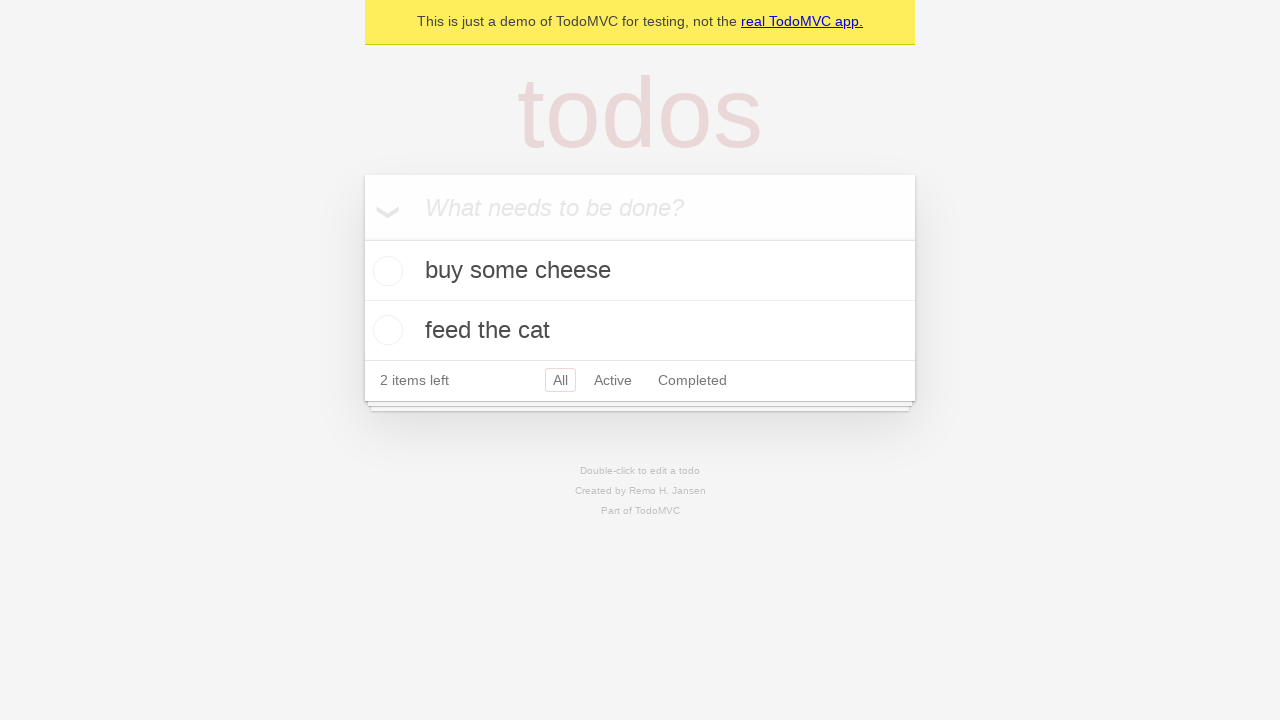

Filled new todo field with 'book a doctors appointment' on internal:attr=[placeholder="What needs to be done?"i]
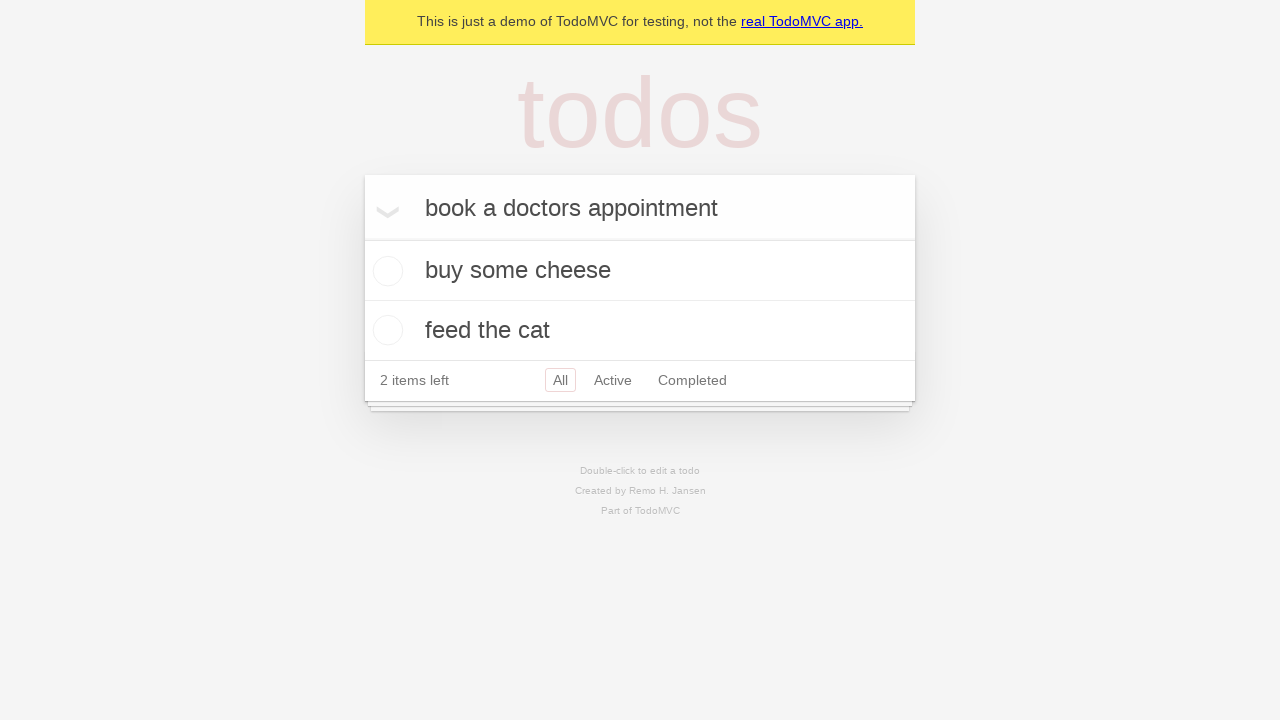

Pressed Enter to create todo 'book a doctors appointment' on internal:attr=[placeholder="What needs to be done?"i]
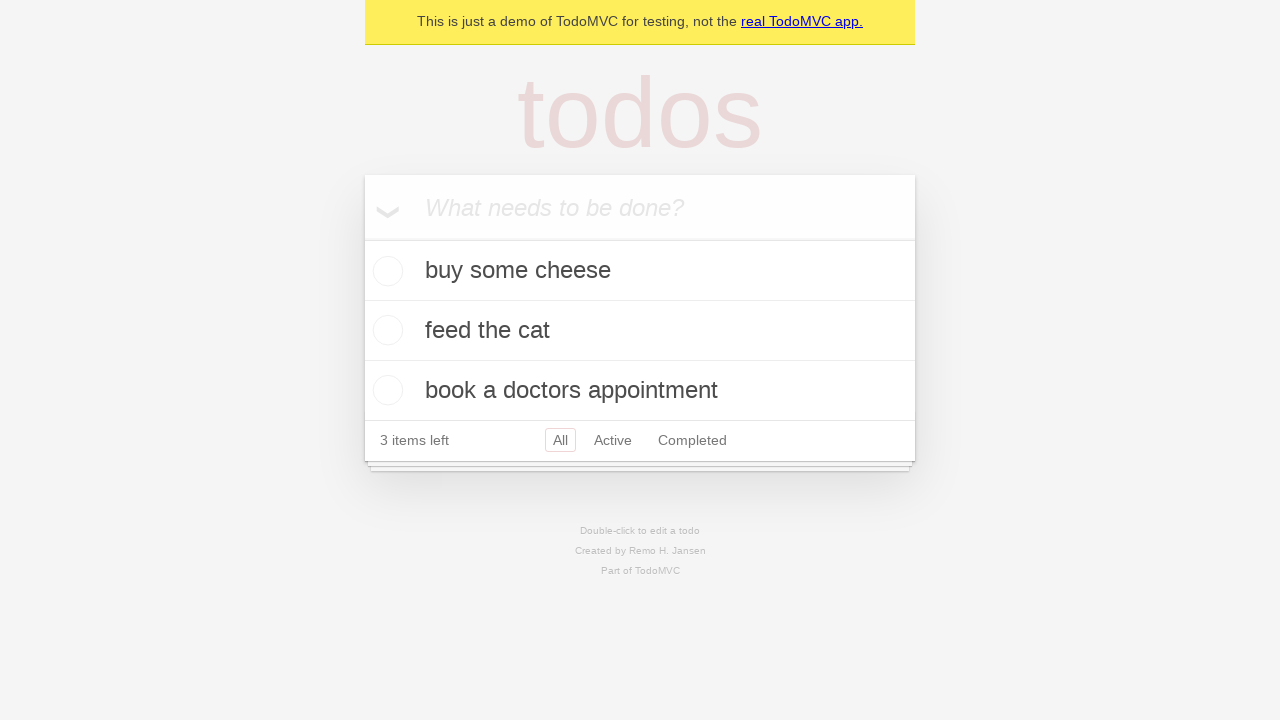

Waited for 3 todos to be created in localStorage
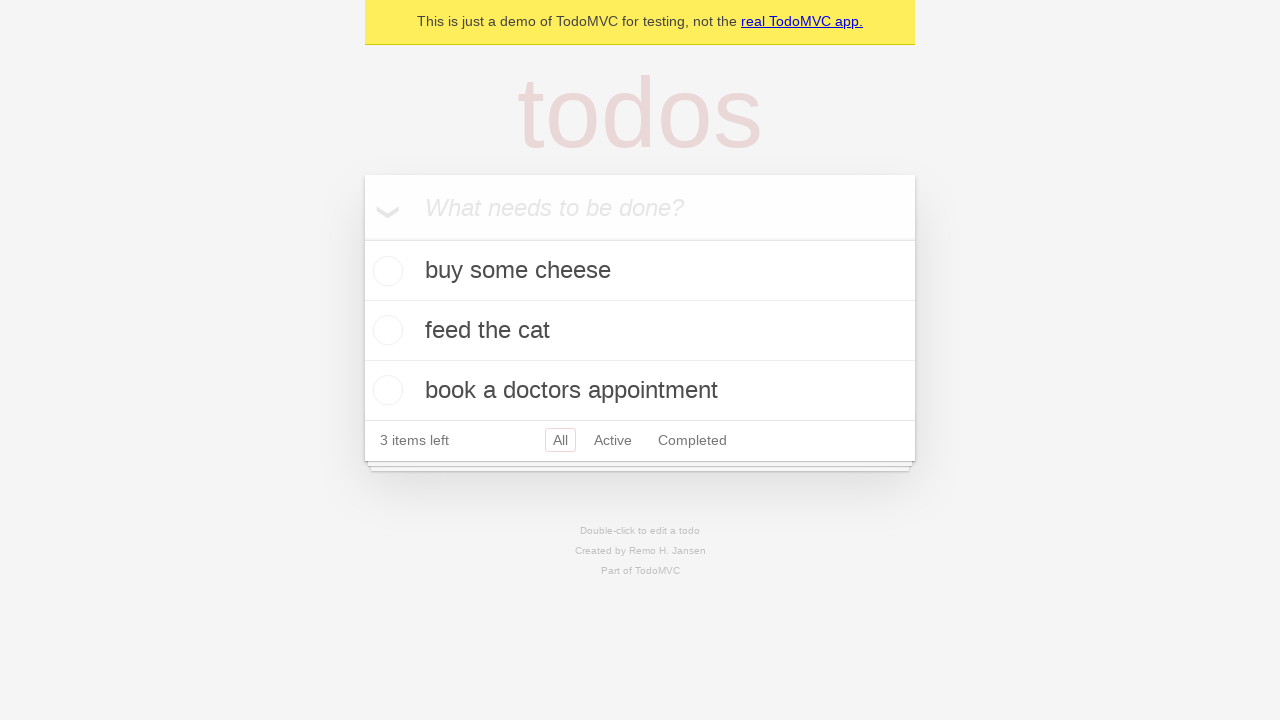

Double-clicked second todo item to enter edit mode at (640, 331) on internal:testid=[data-testid="todo-item"s] >> nth=1
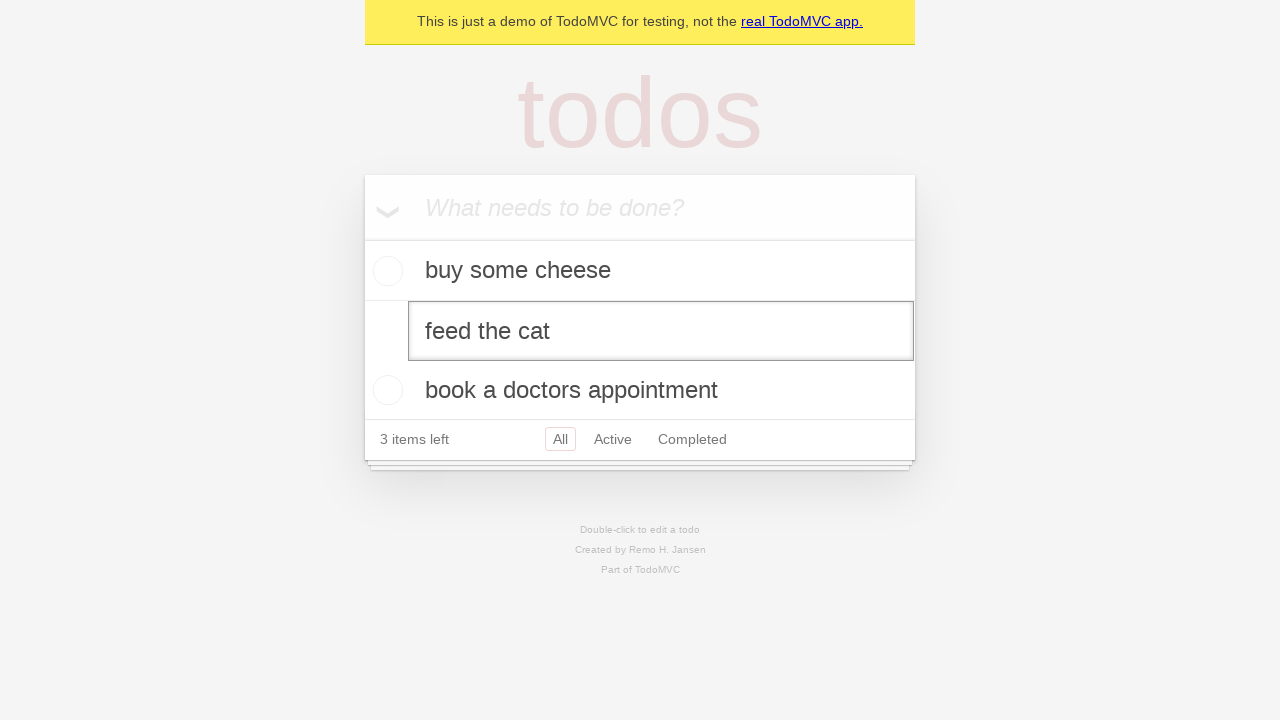

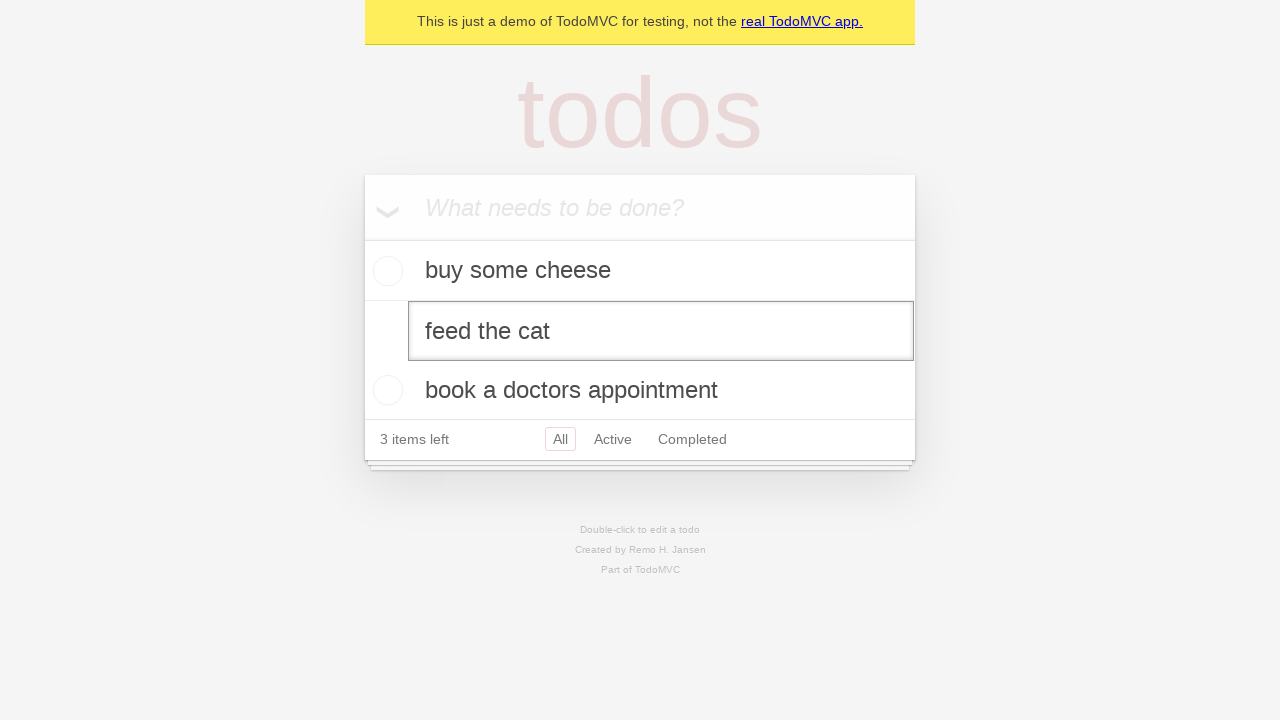